Navigates to a Japanese exam practice site, selects specific exam categories and fields through checkboxes, starts a quiz, and reveals the answer

Starting URL: https://www.ap-siken.com/apkakomon.php

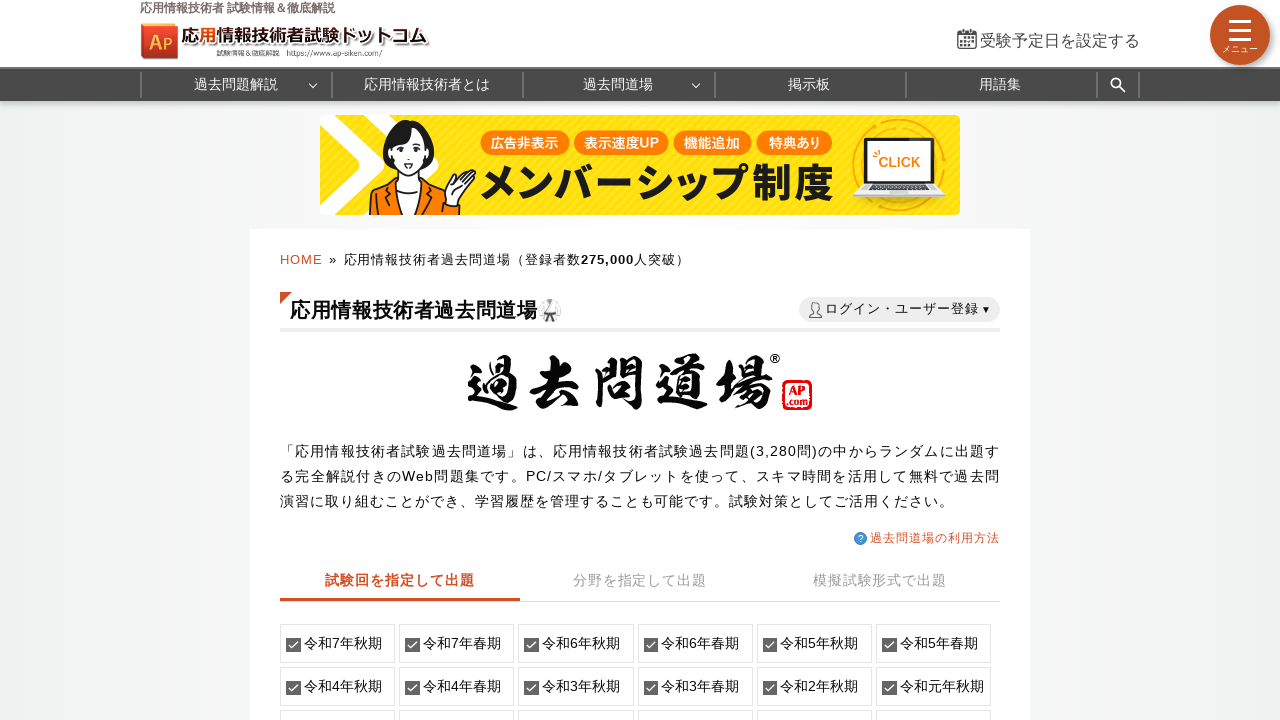

Clicked on '分野を指定して出題' (Select fields to test) link at (640, 580) on text=分野を指定して出題
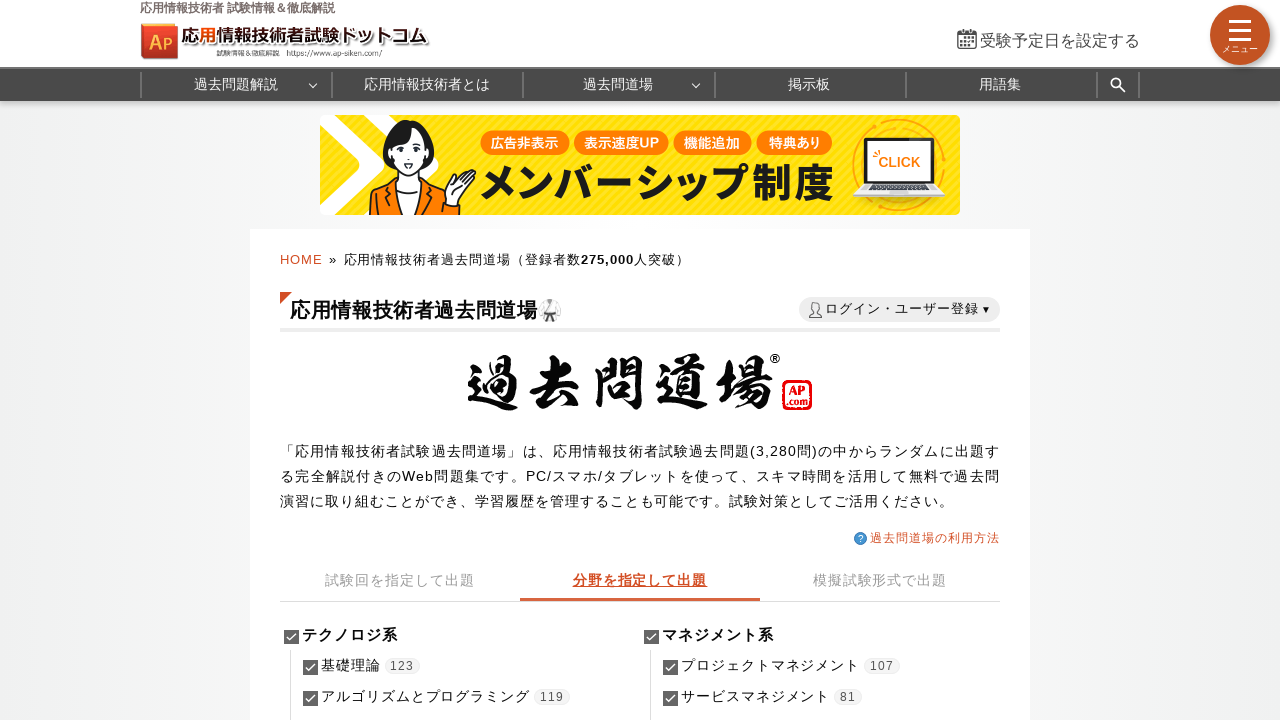

Located field checkboxes
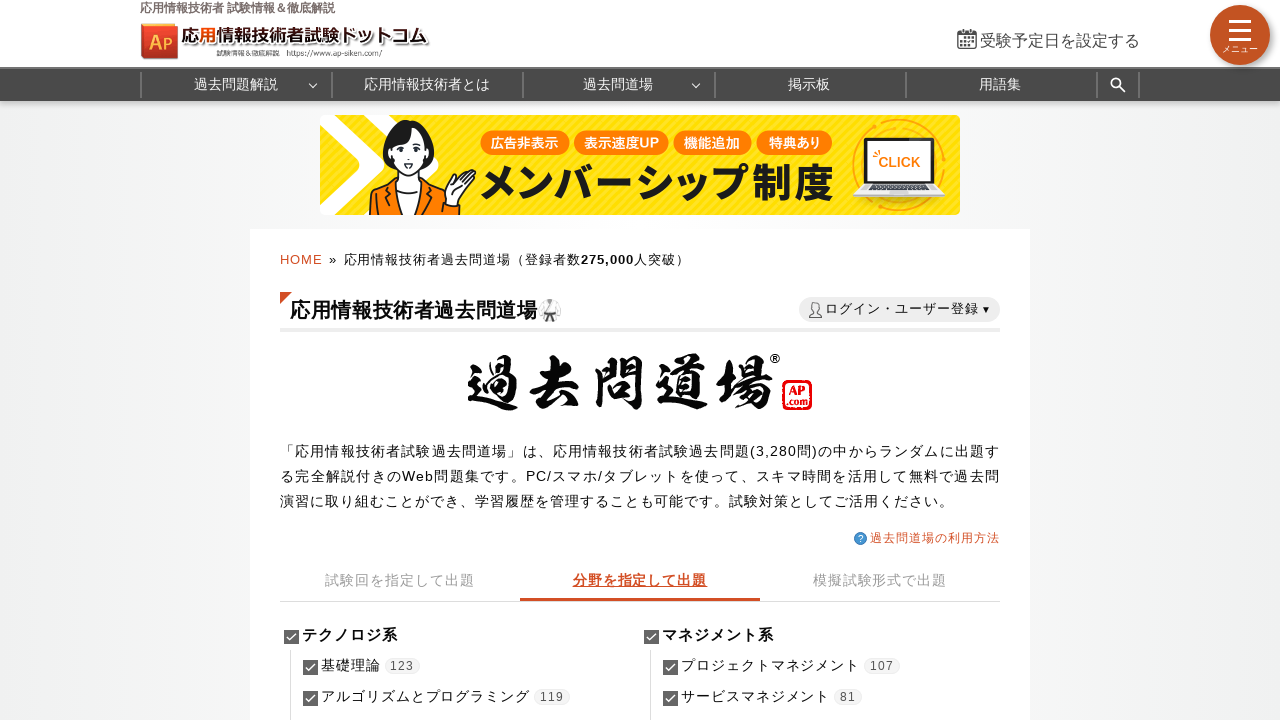

Clicked first field checkbox at (291, 637) on input[name='fields[]'] >> nth=0
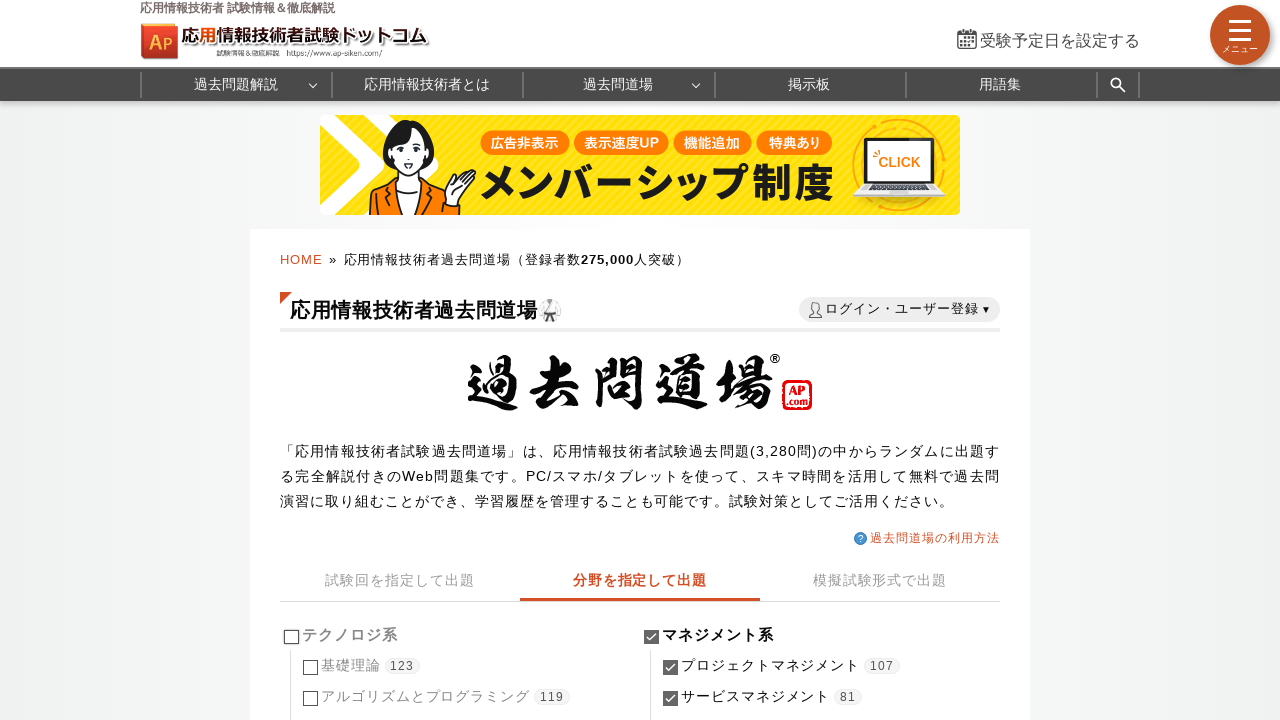

Clicked second field checkbox at (651, 637) on input[name='fields[]'] >> nth=1
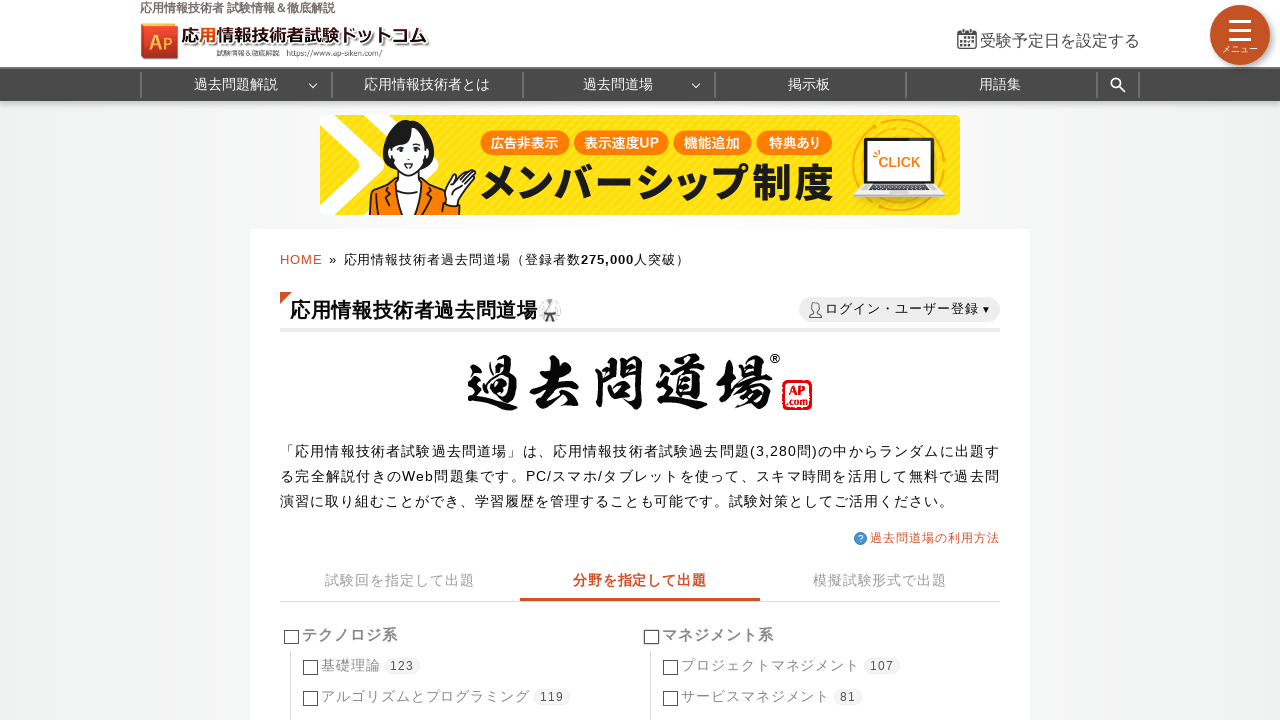

Clicked third field checkbox at (651, 361) on input[name='fields[]'] >> nth=2
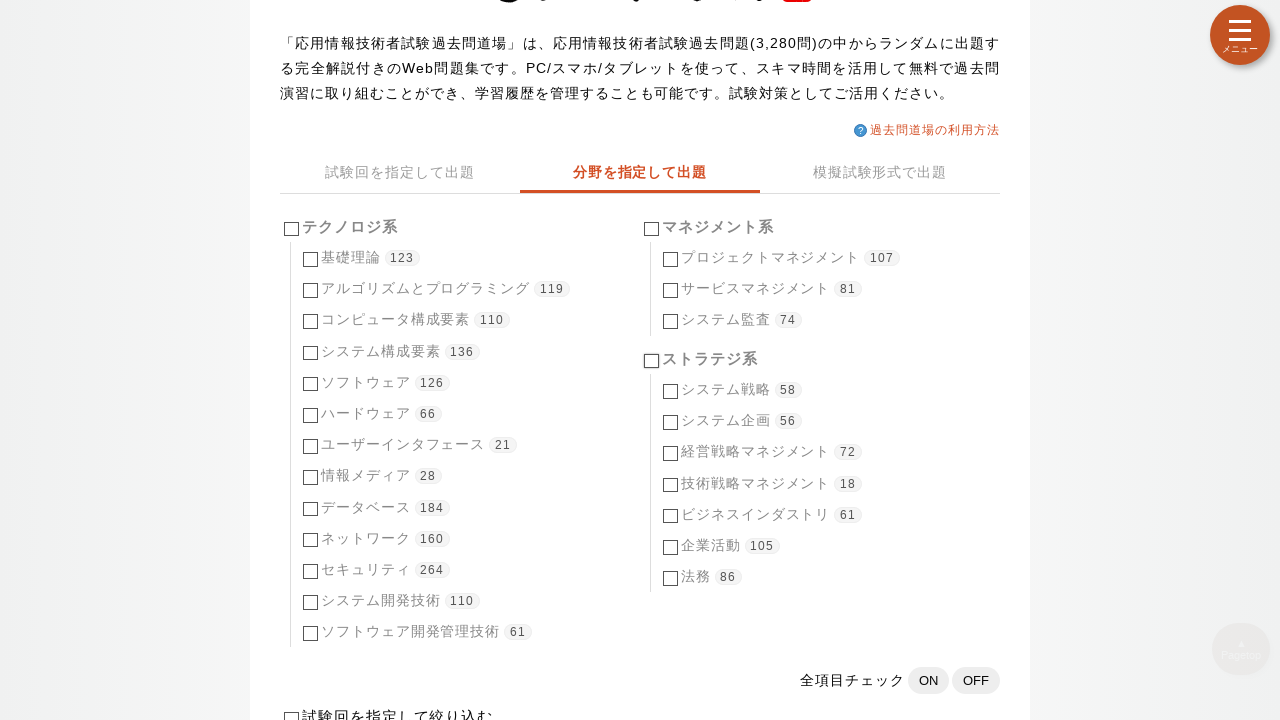

Located first category checkbox
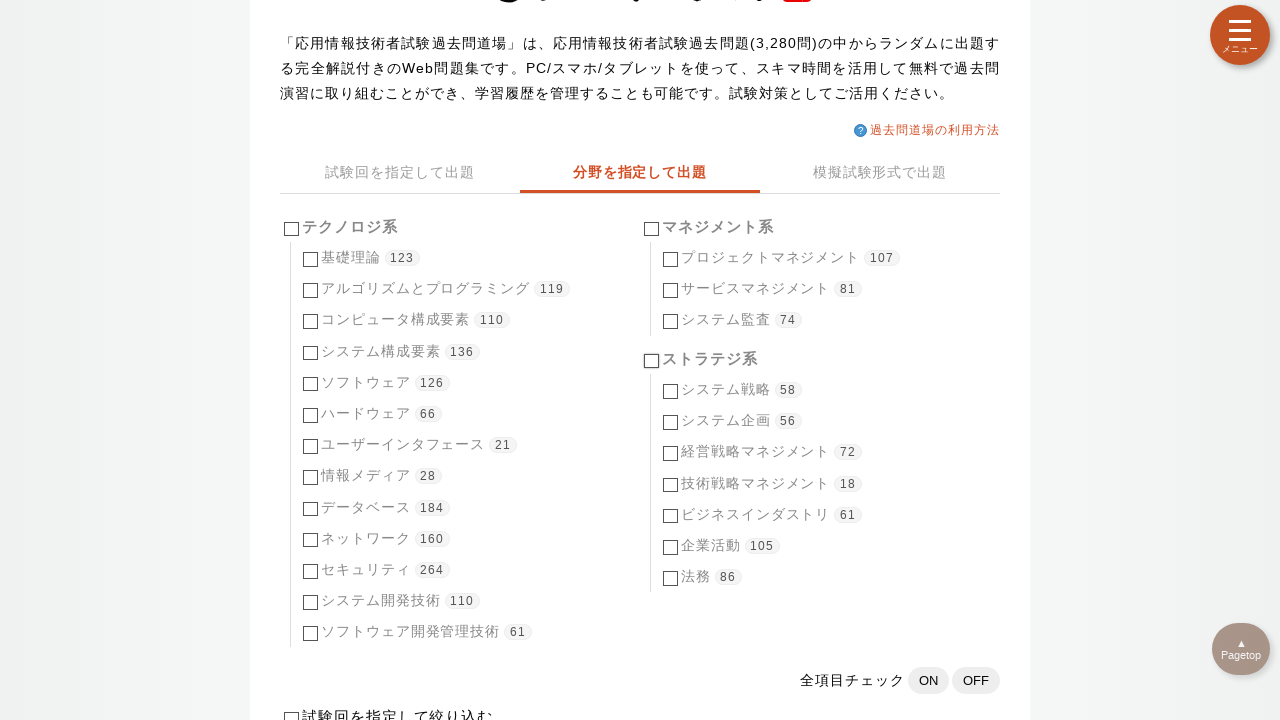

Clicked first category checkbox at (310, 259) on input[name='categories[]'] >> nth=0
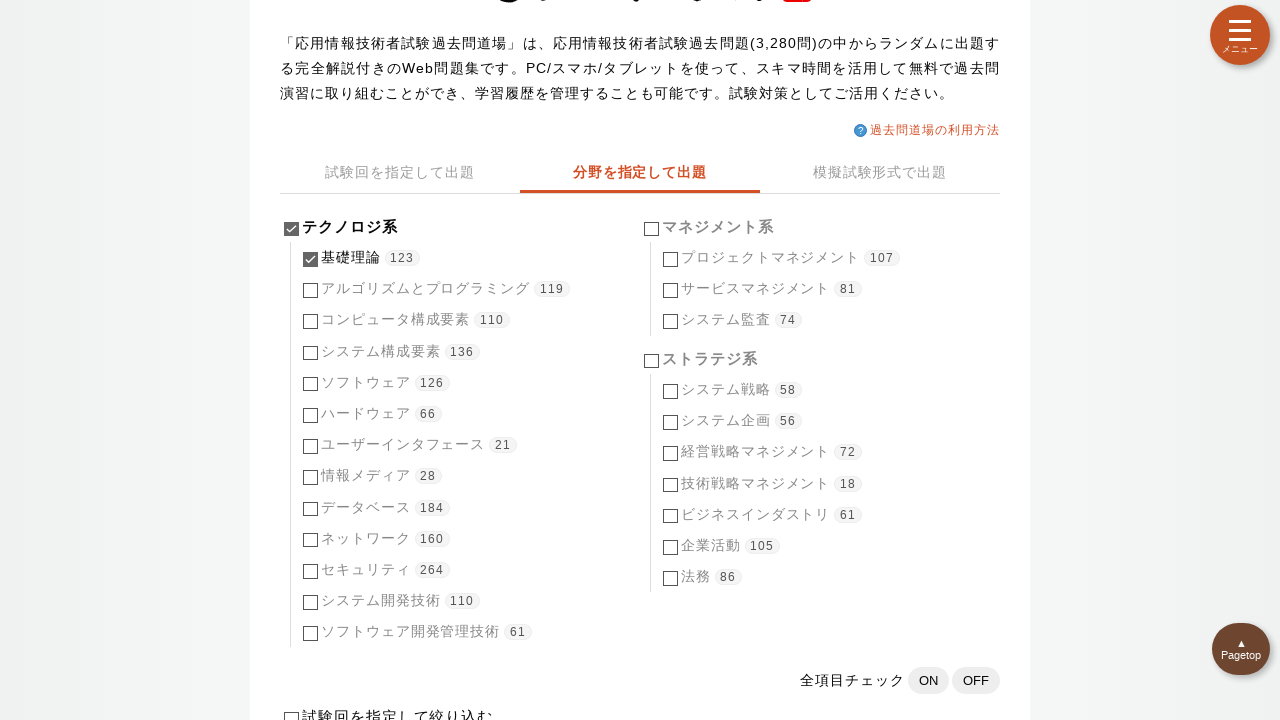

Clicked start button to begin quiz at (640, 360) on .submit
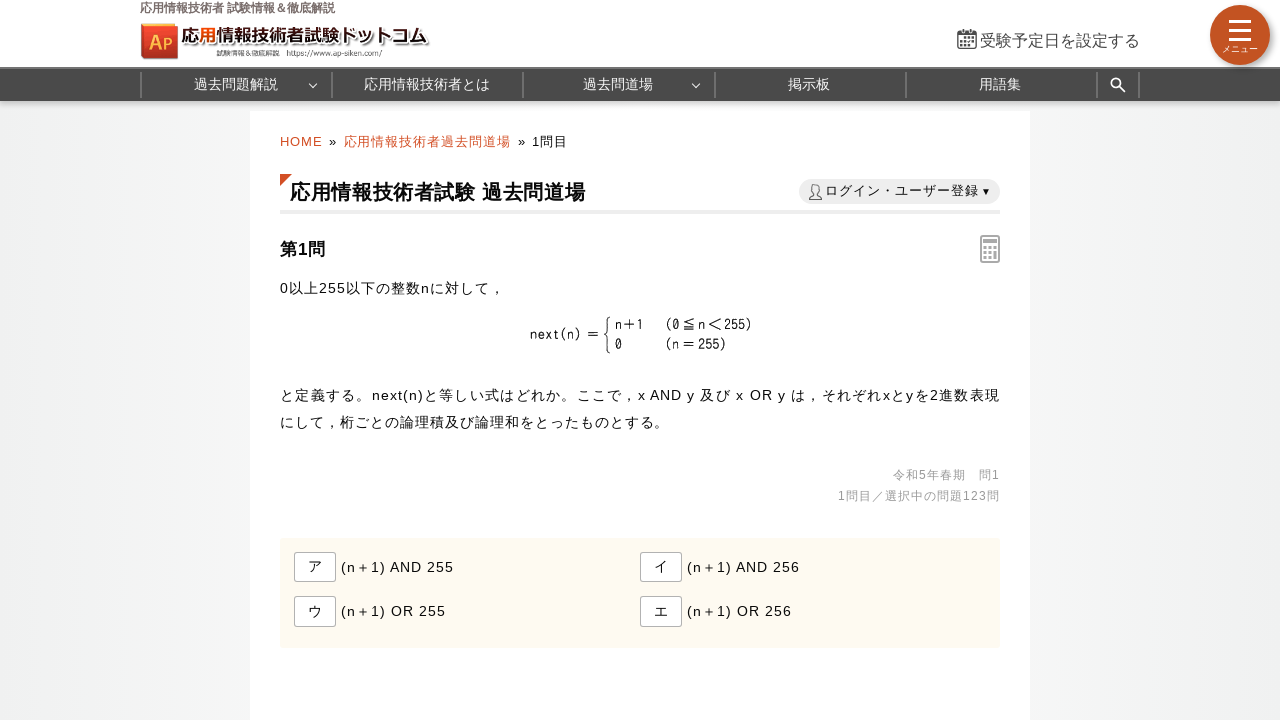

Quiz question loaded
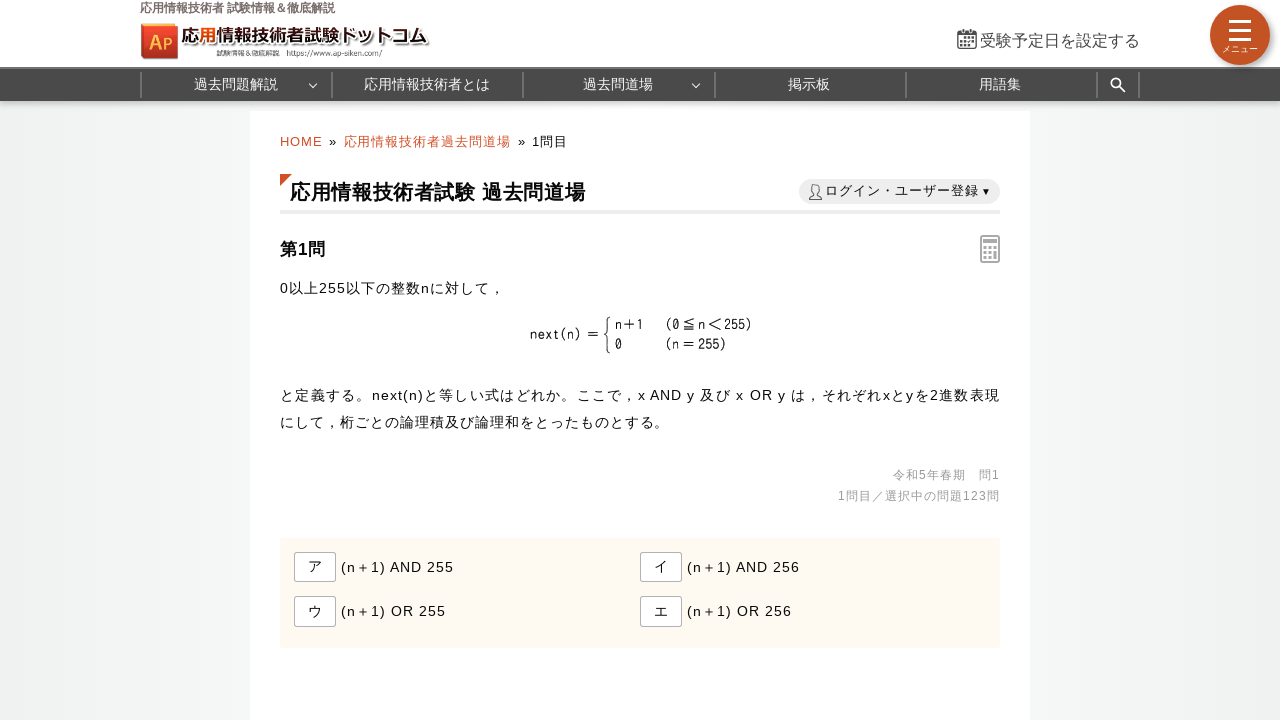

Clicked show answer button at (355, 360) on #showAnswerBtn
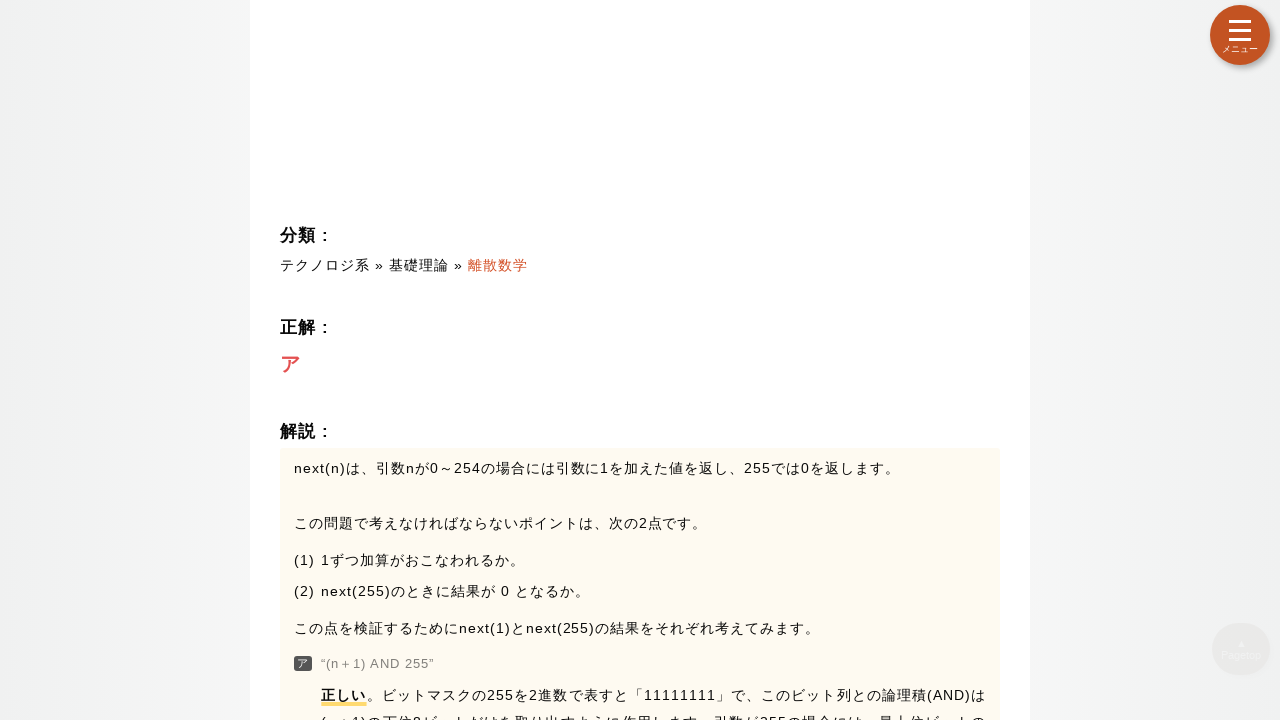

Answer was displayed
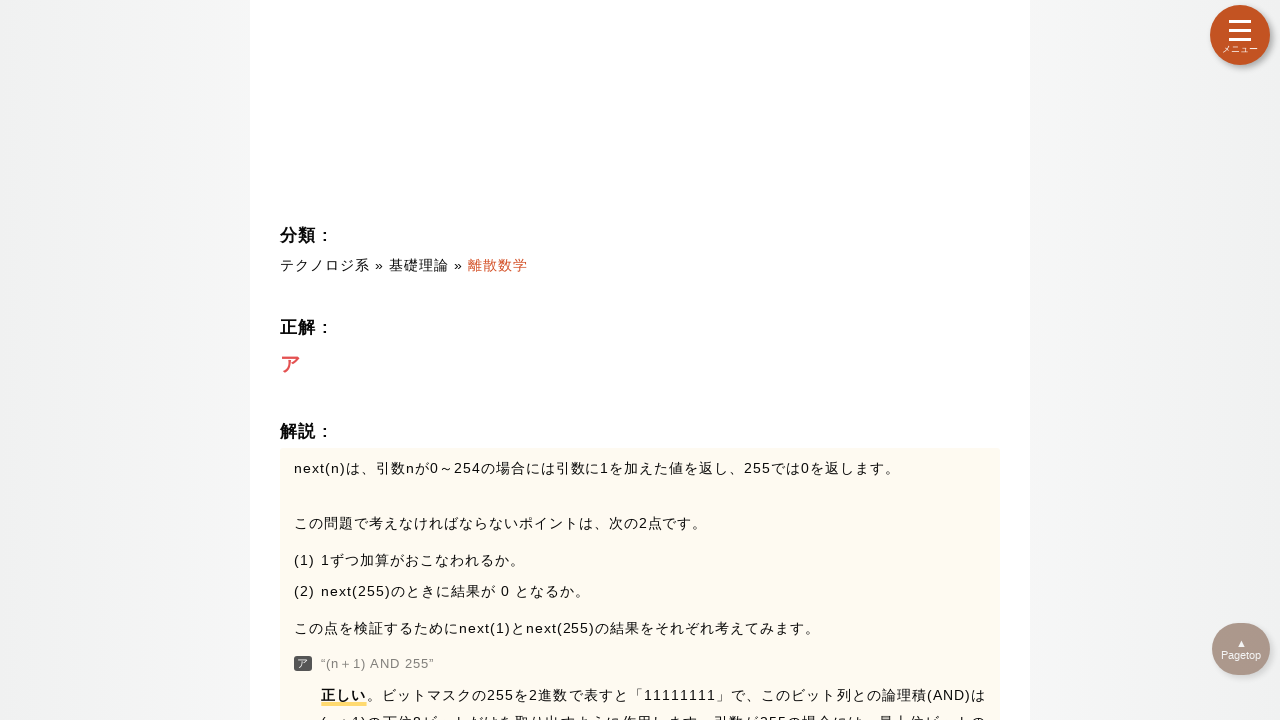

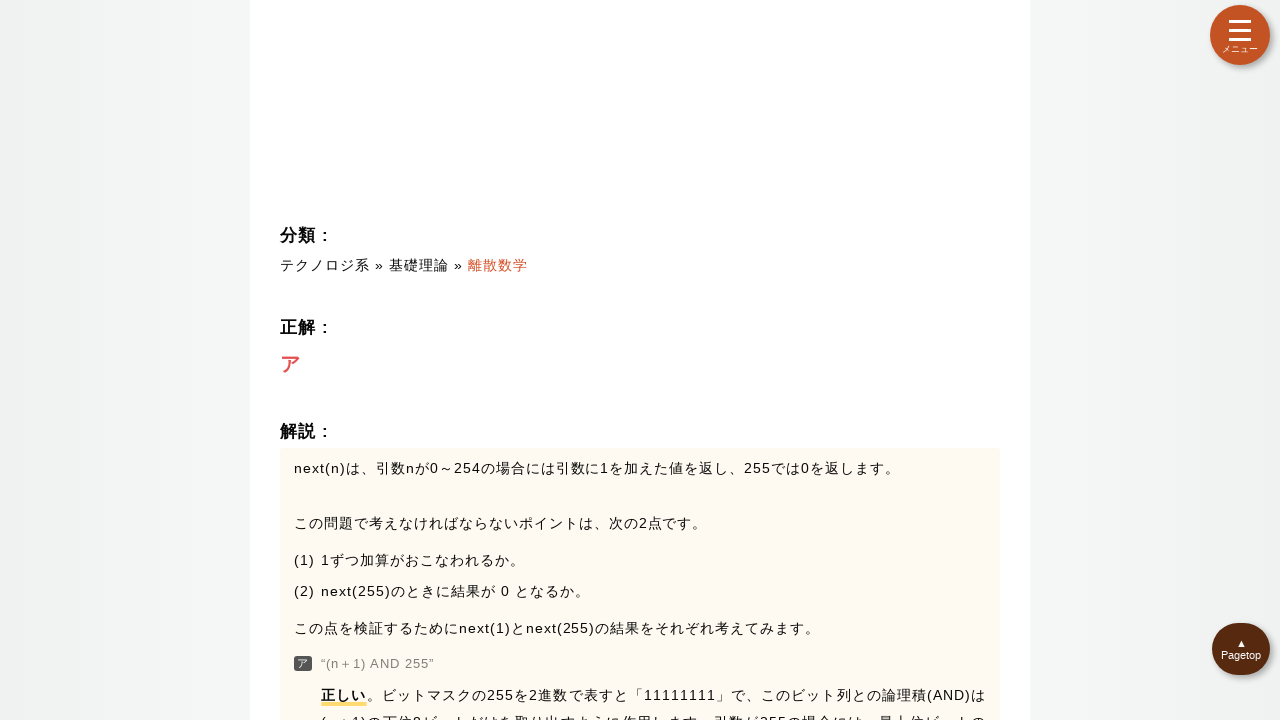